Tests multi-window handling by clicking a link that opens a new window, switching to it, and returning to parent

Starting URL: https://the-internet.herokuapp.com/windows

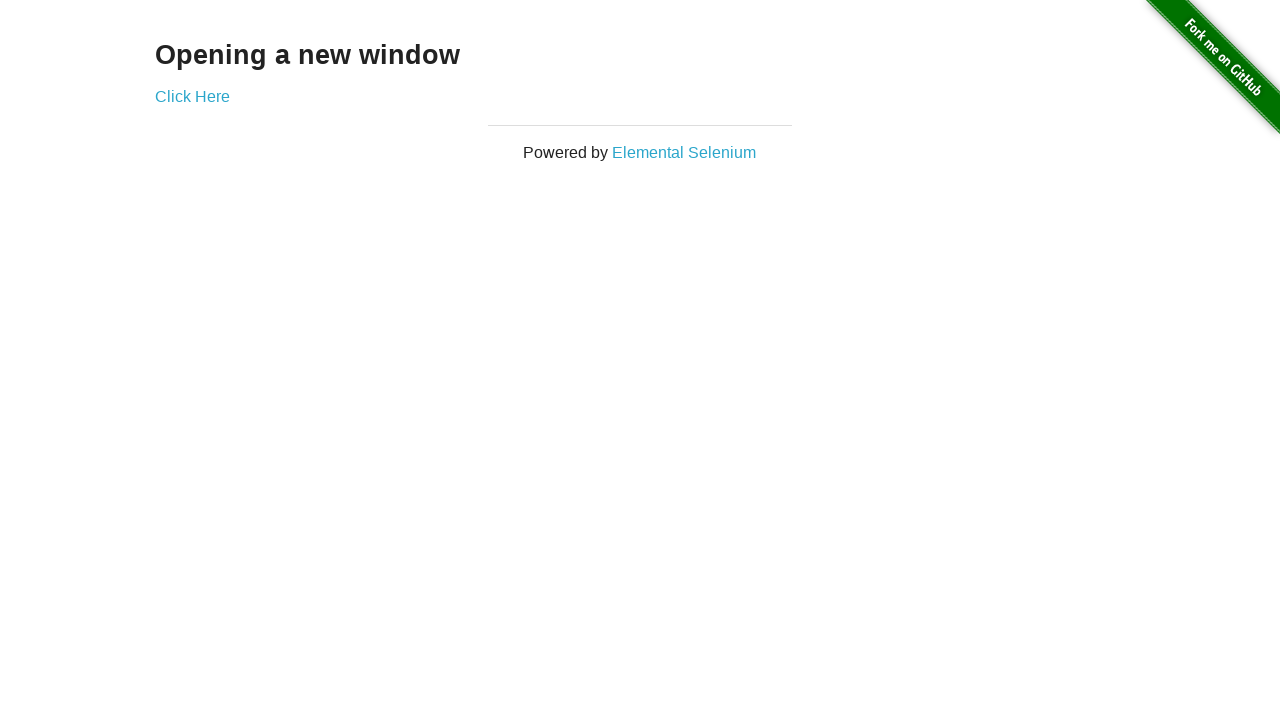

Clicked 'Click Here' link to open new window at (192, 96) on xpath=//a[contains(text(),'Click Here')]
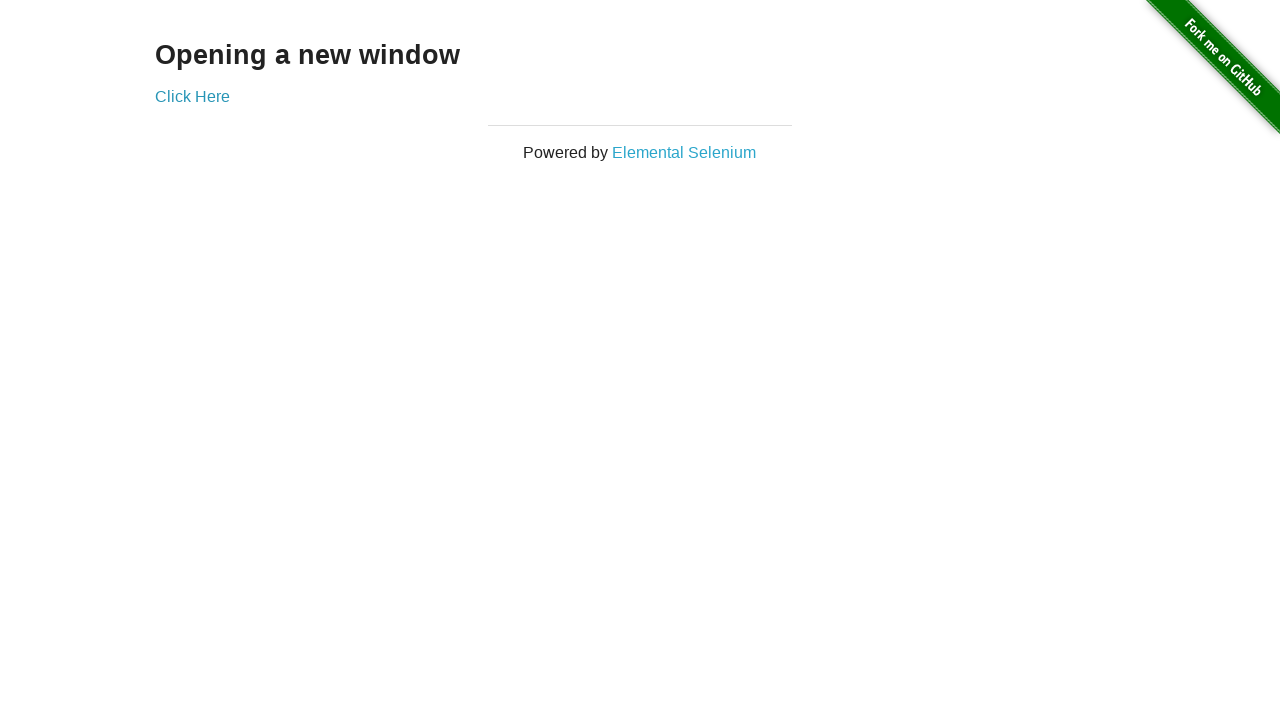

New window opened and captured
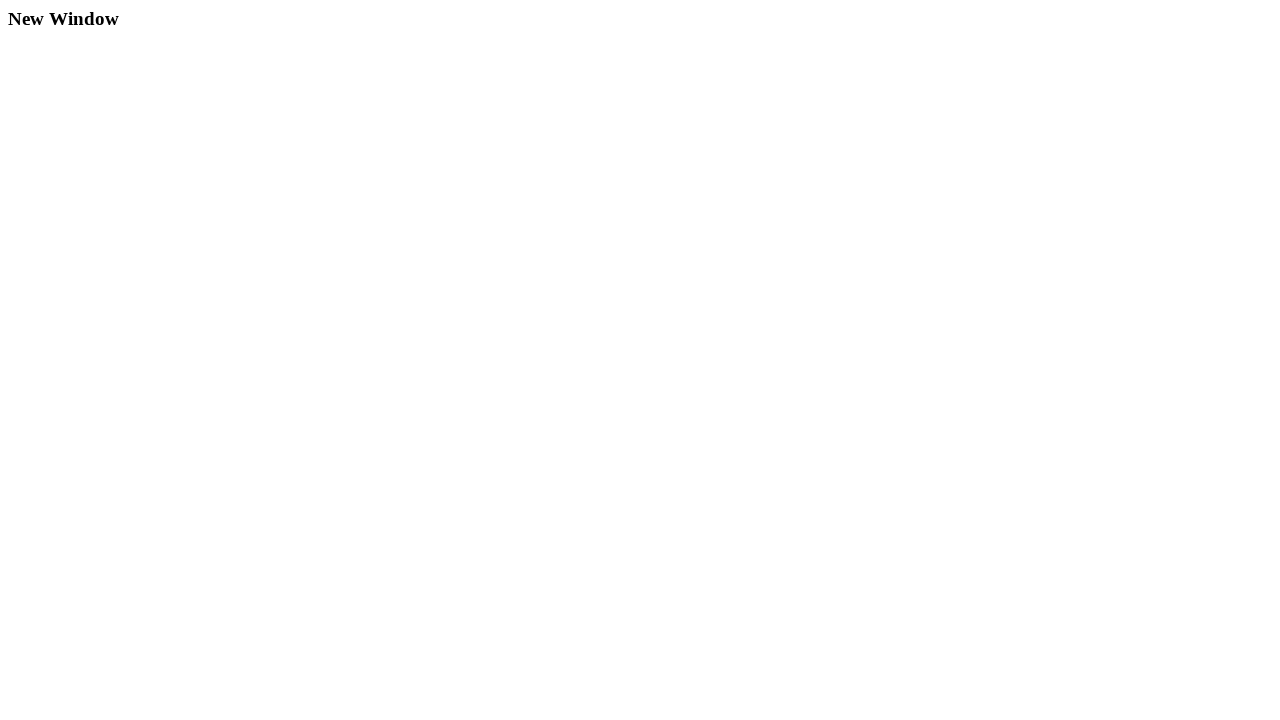

New window loaded and example div appeared
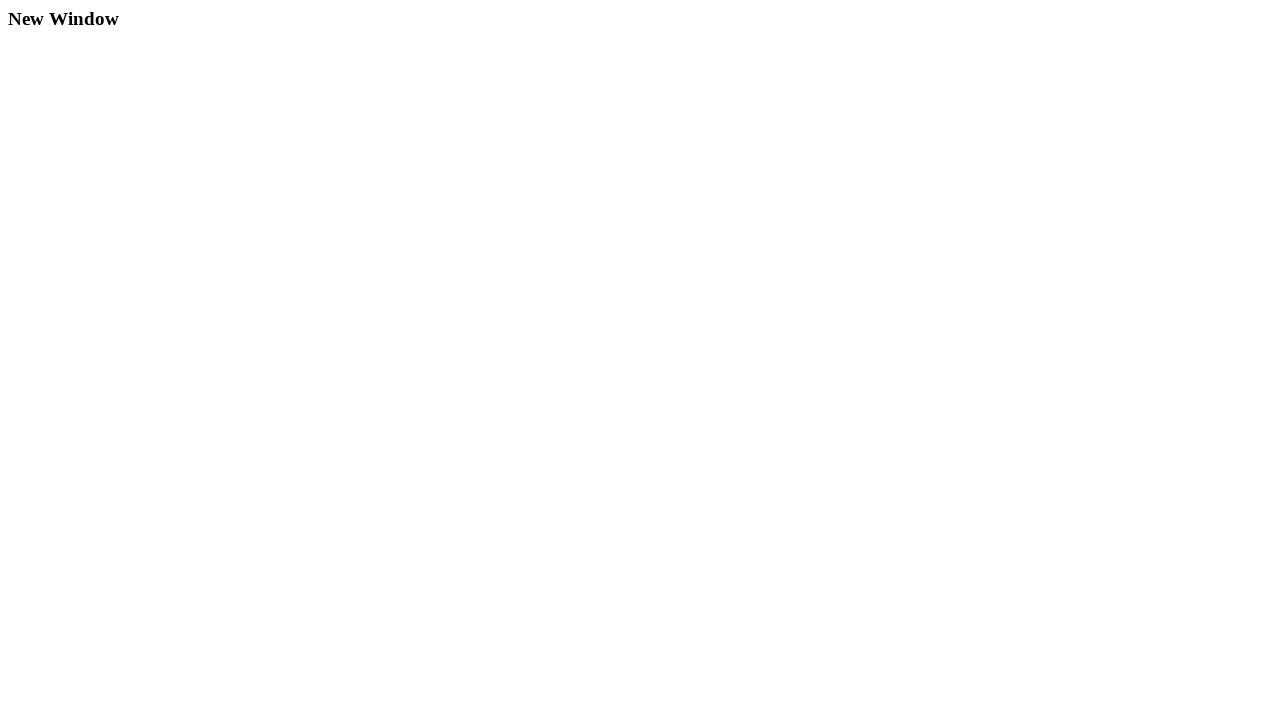

Closed new window and returned to parent
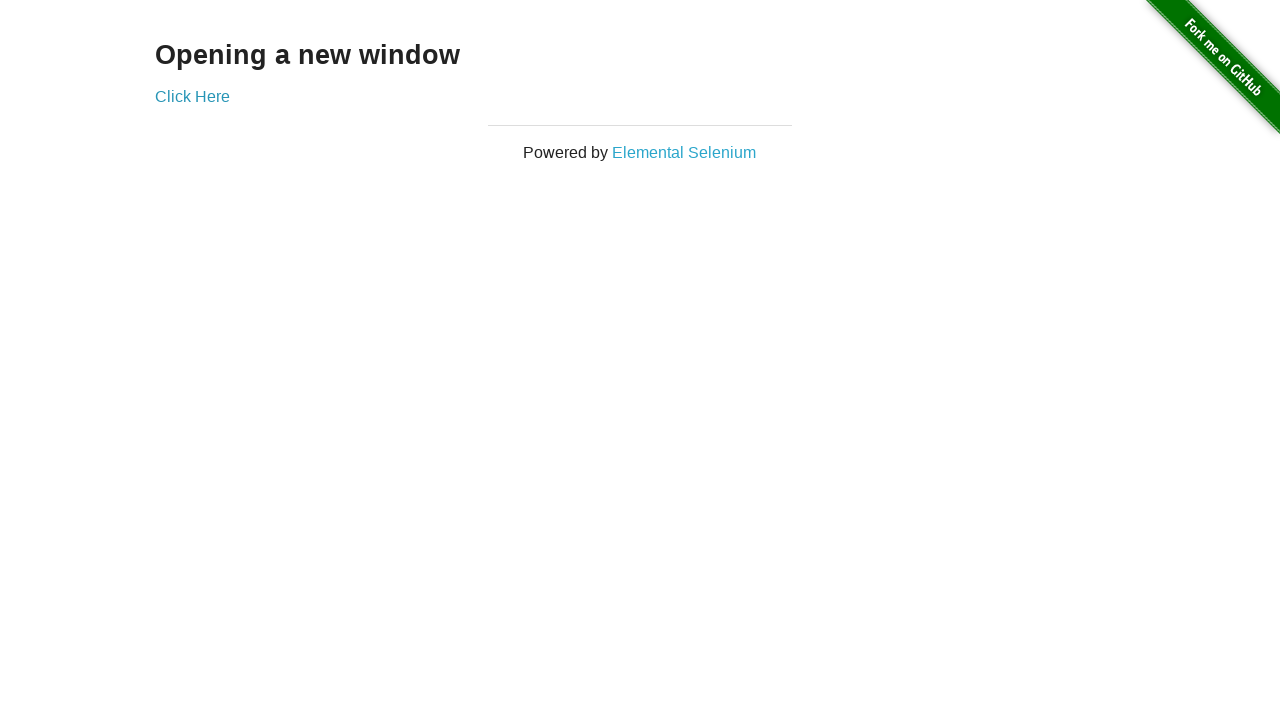

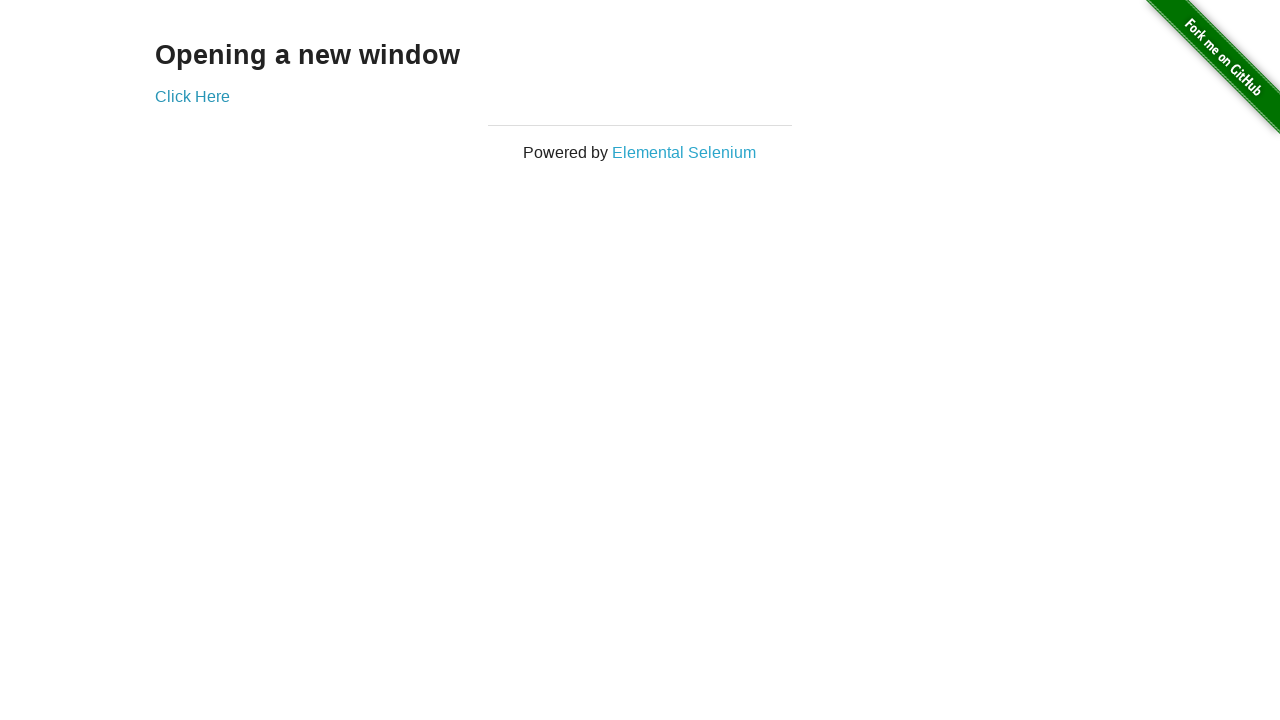